Navigates to the DemoQA menu page and maximizes the browser window to verify the page loads correctly

Starting URL: https://demoqa.com/menu/

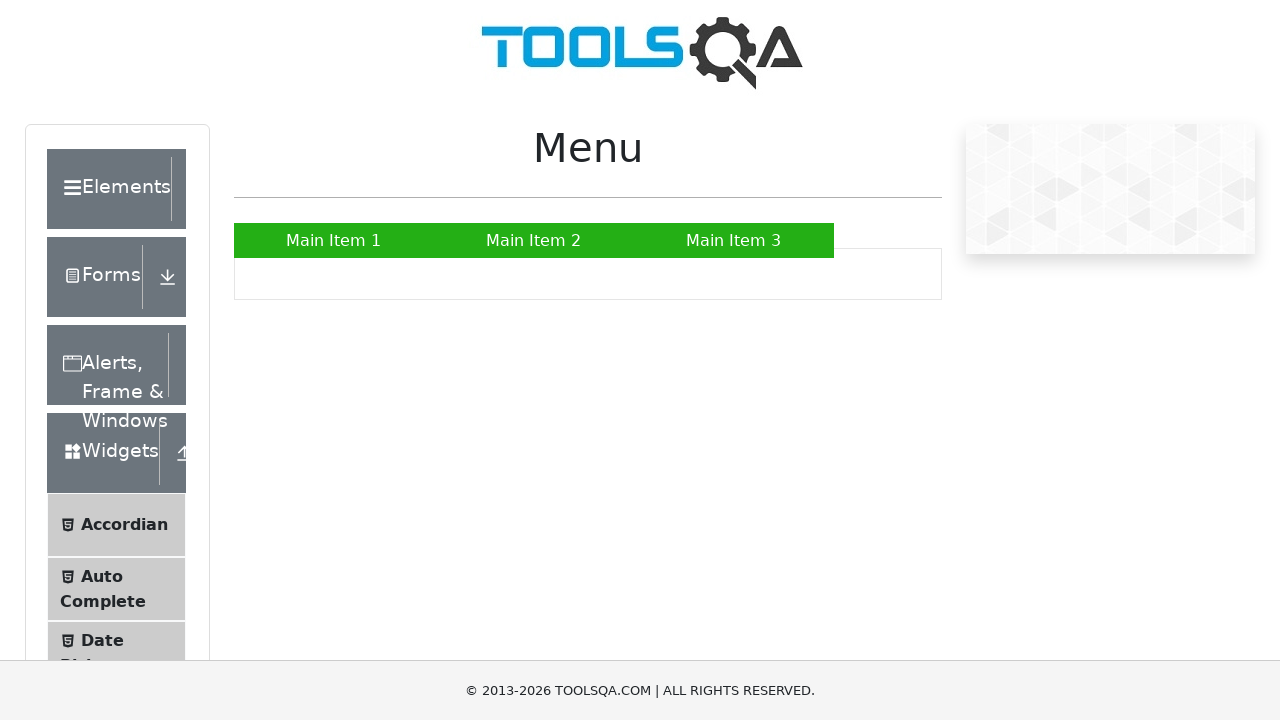

Maximized browser window to 1920x1080
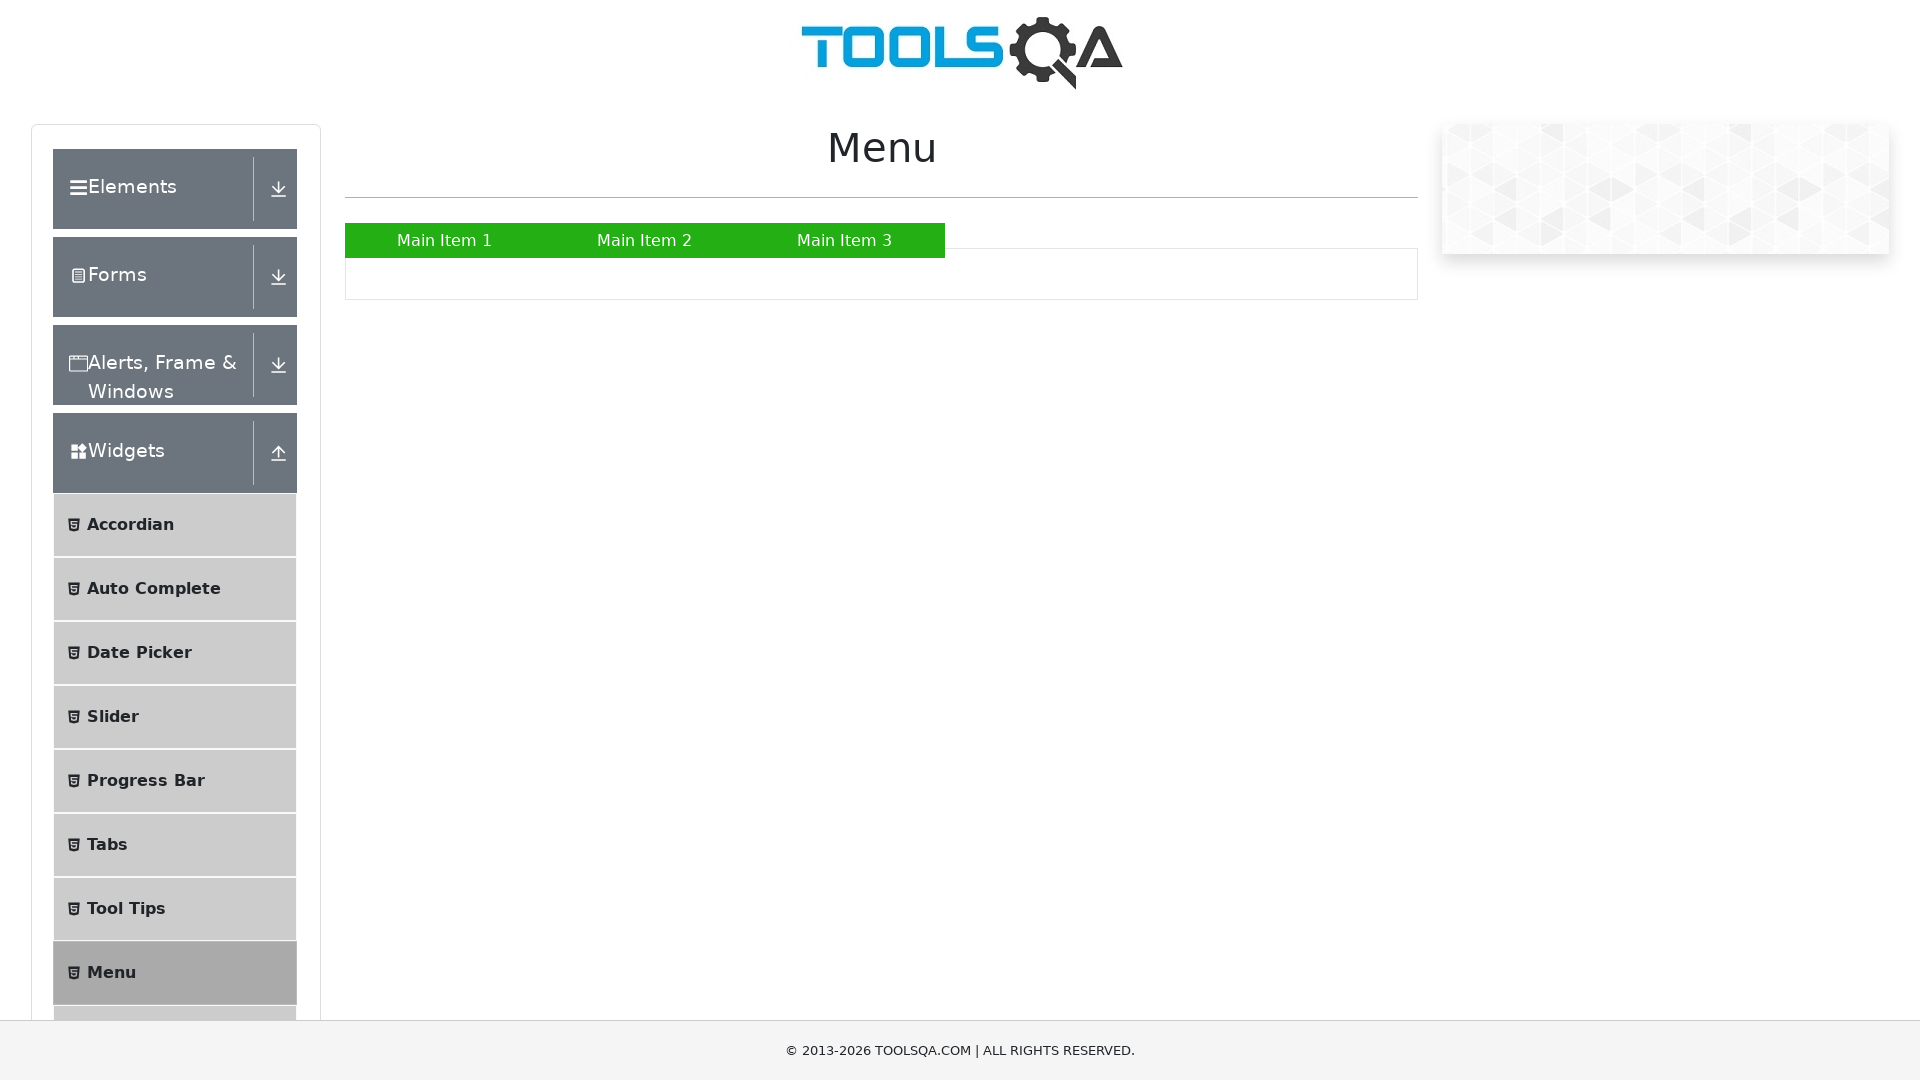

DemoQA menu page loaded successfully
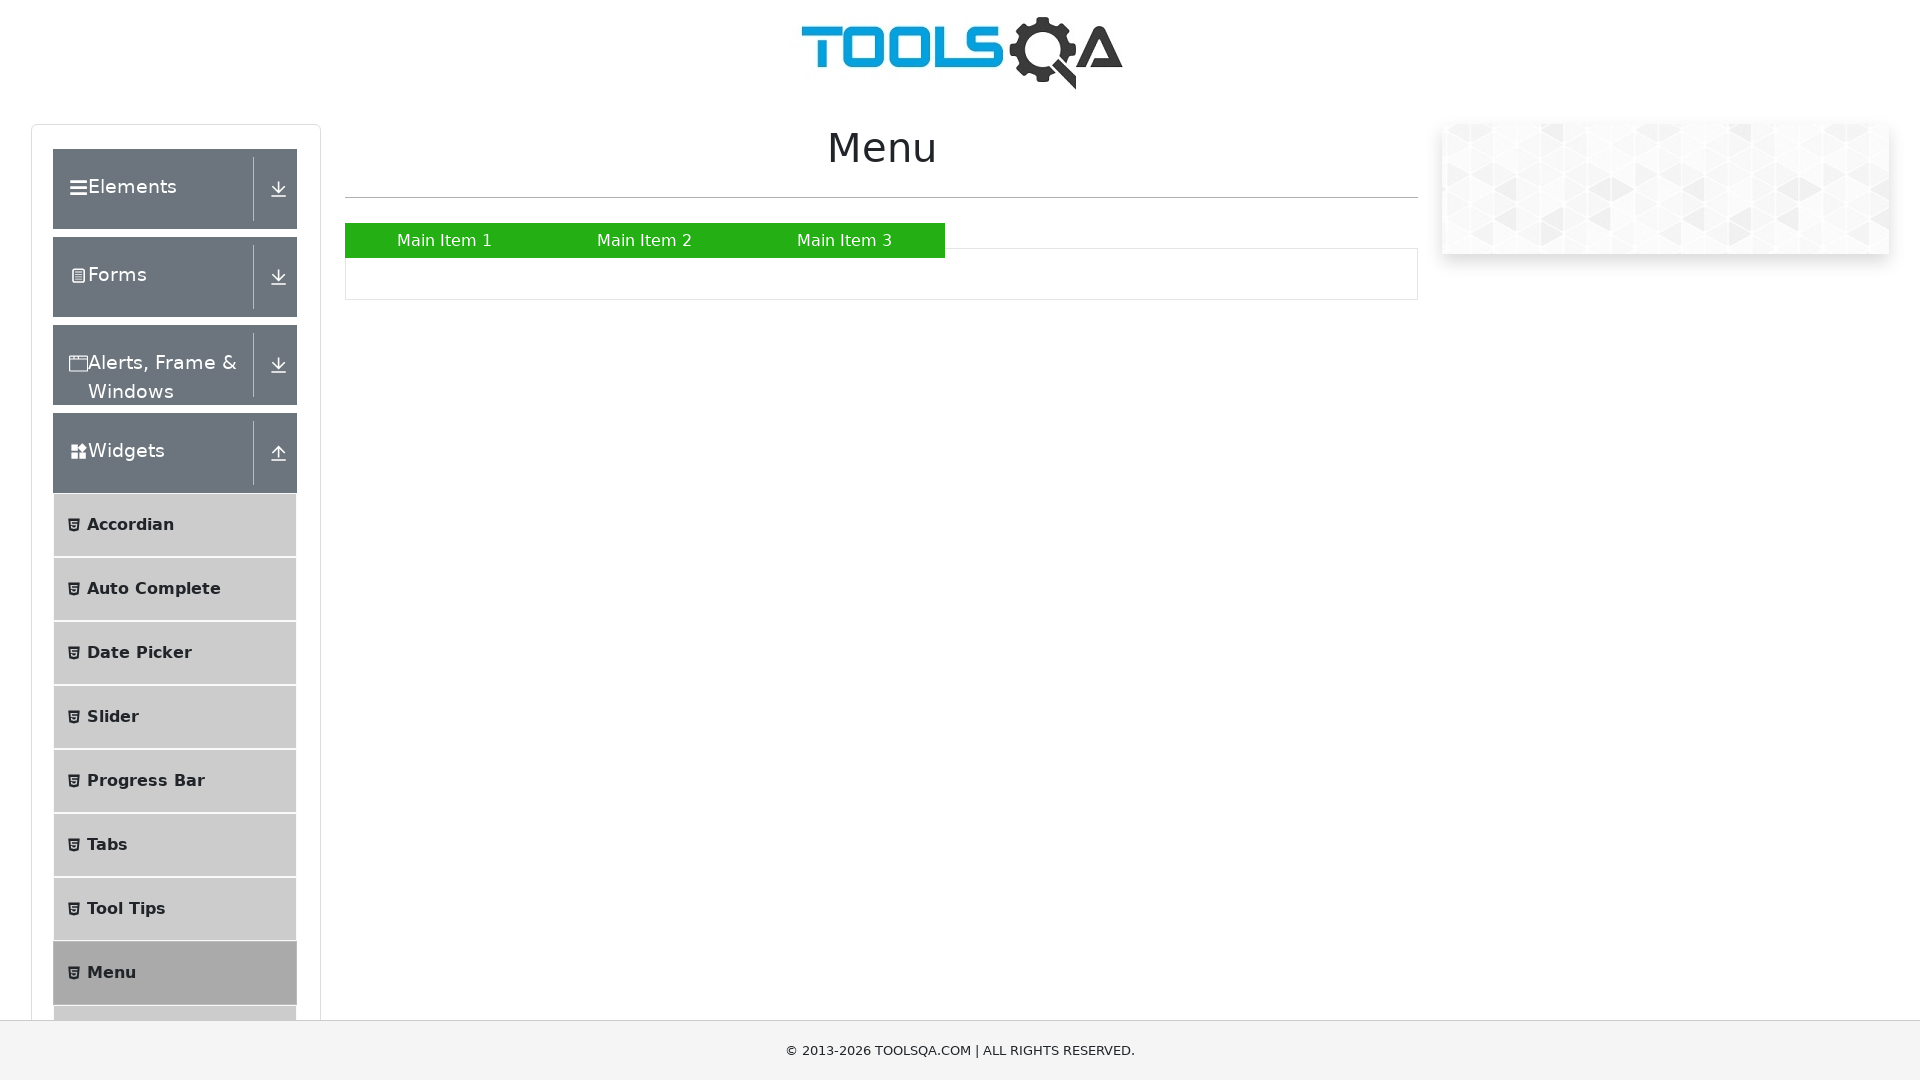

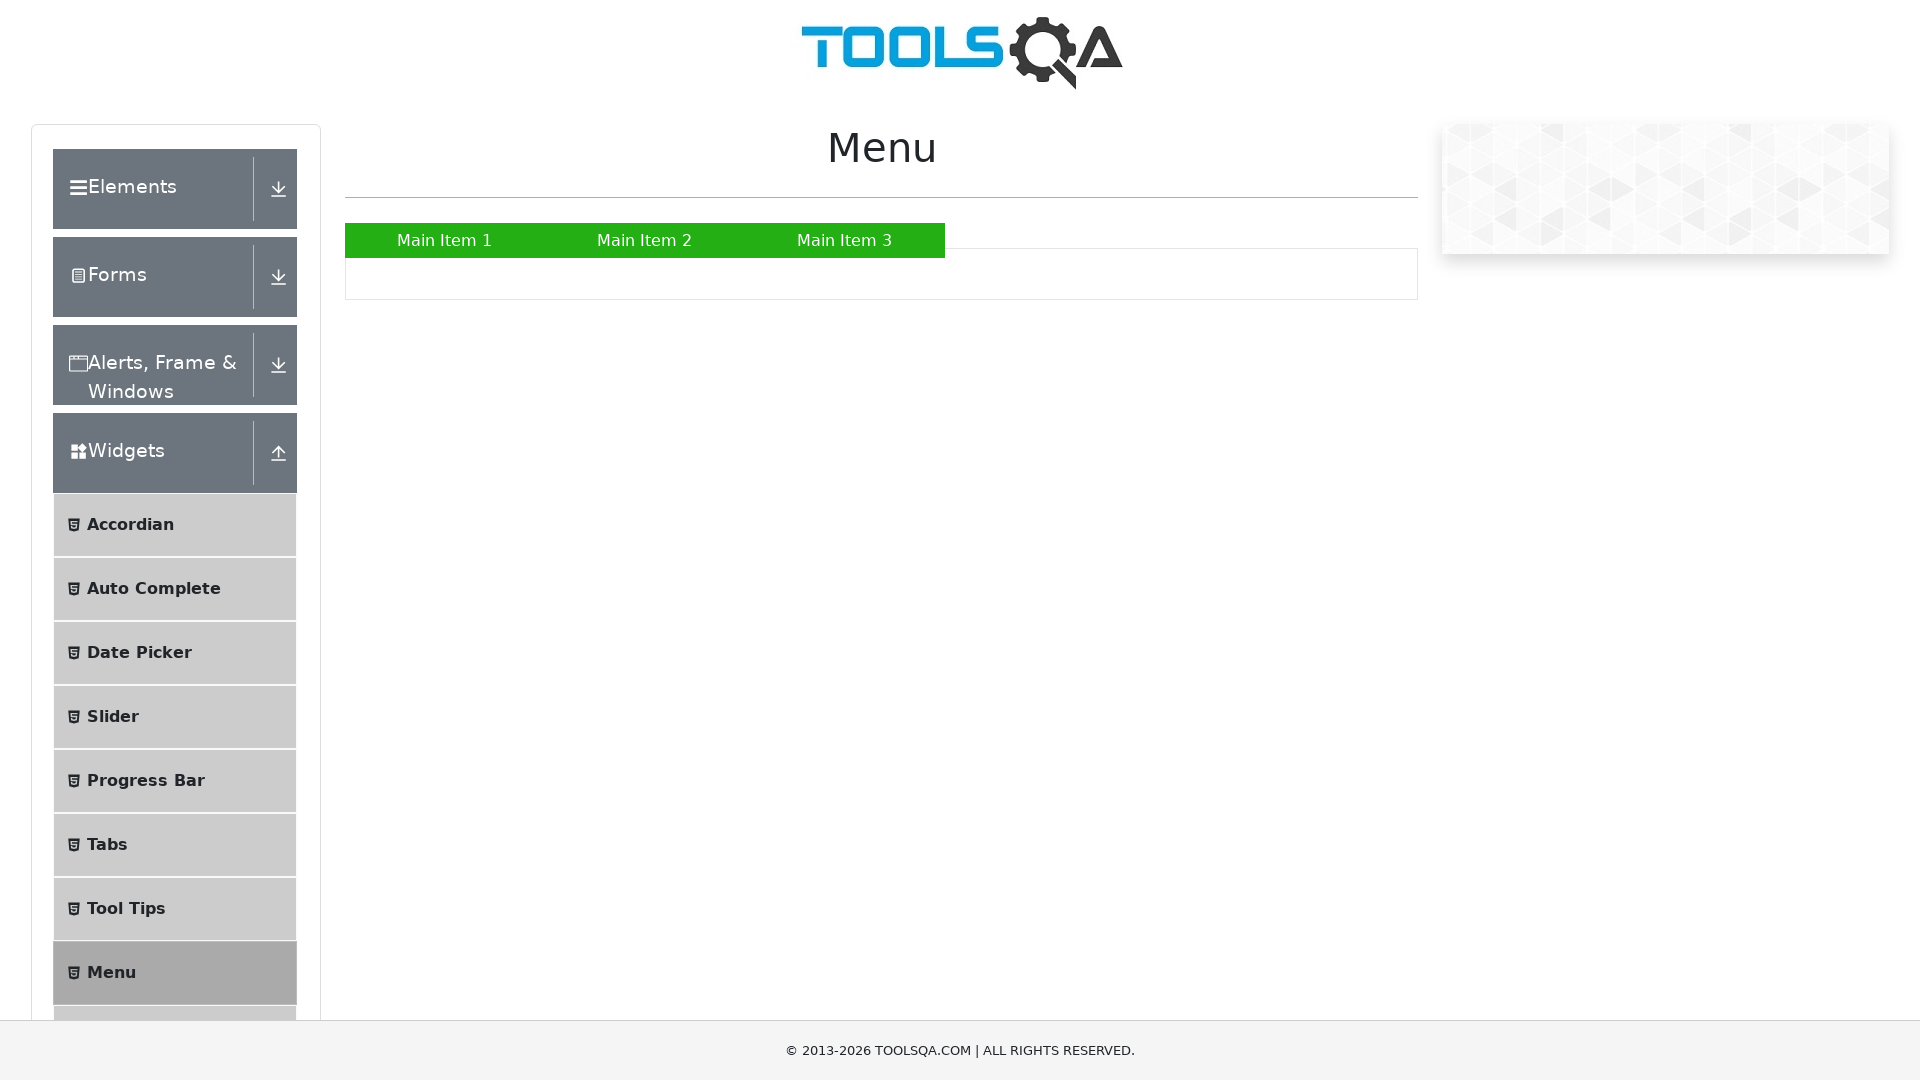